Tests browser with excluded automation switches by navigating to a blank page

Starting URL: https://www.selenium.dev/selenium/web/blank.html

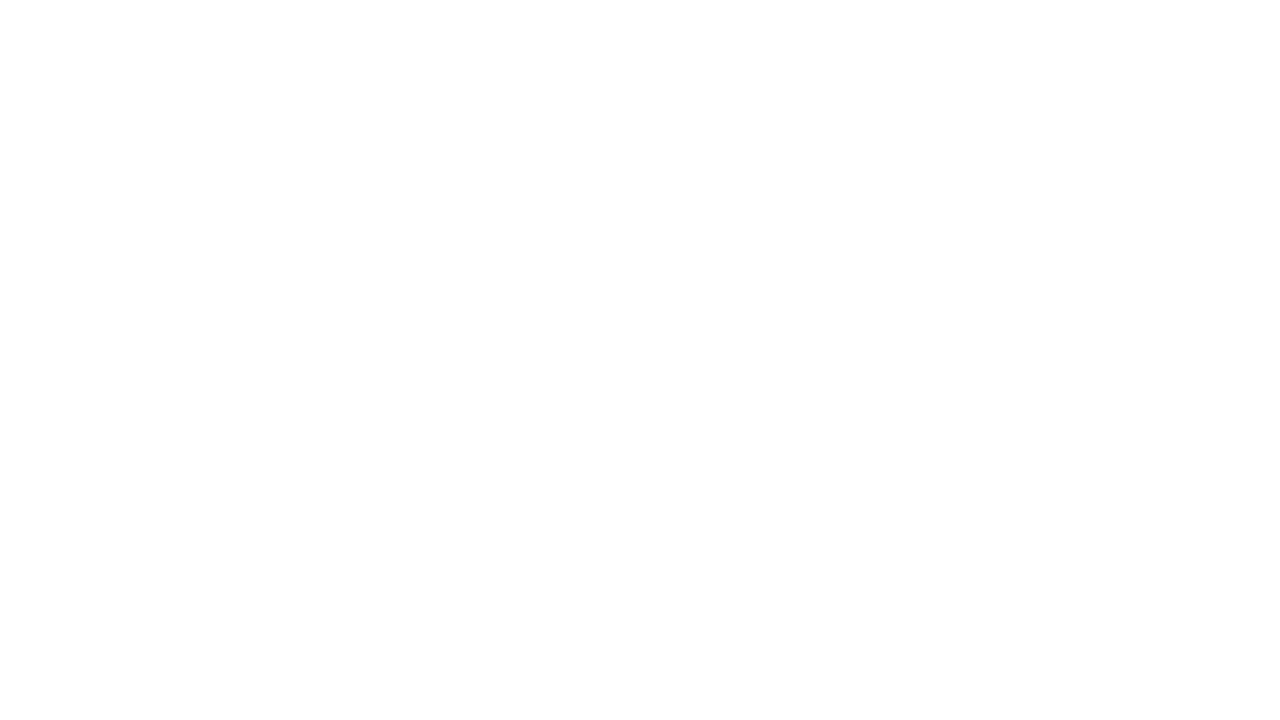

Navigated to blank page with excluded automation switches
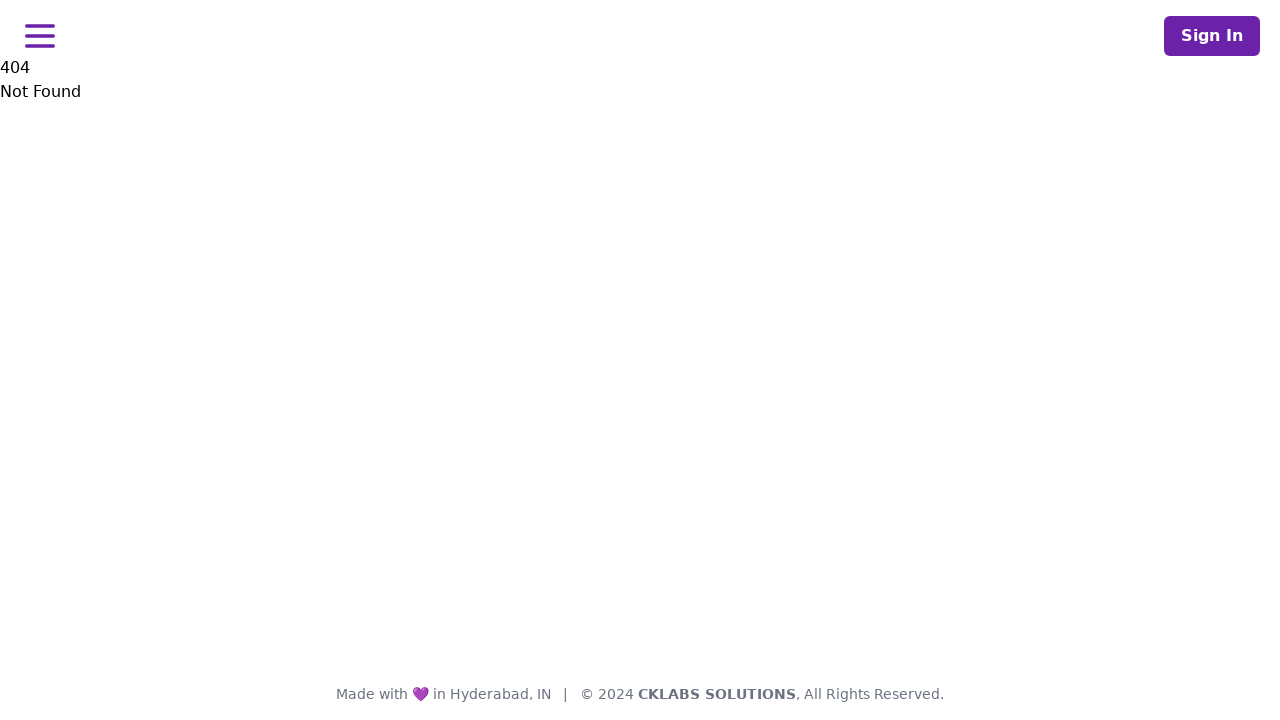

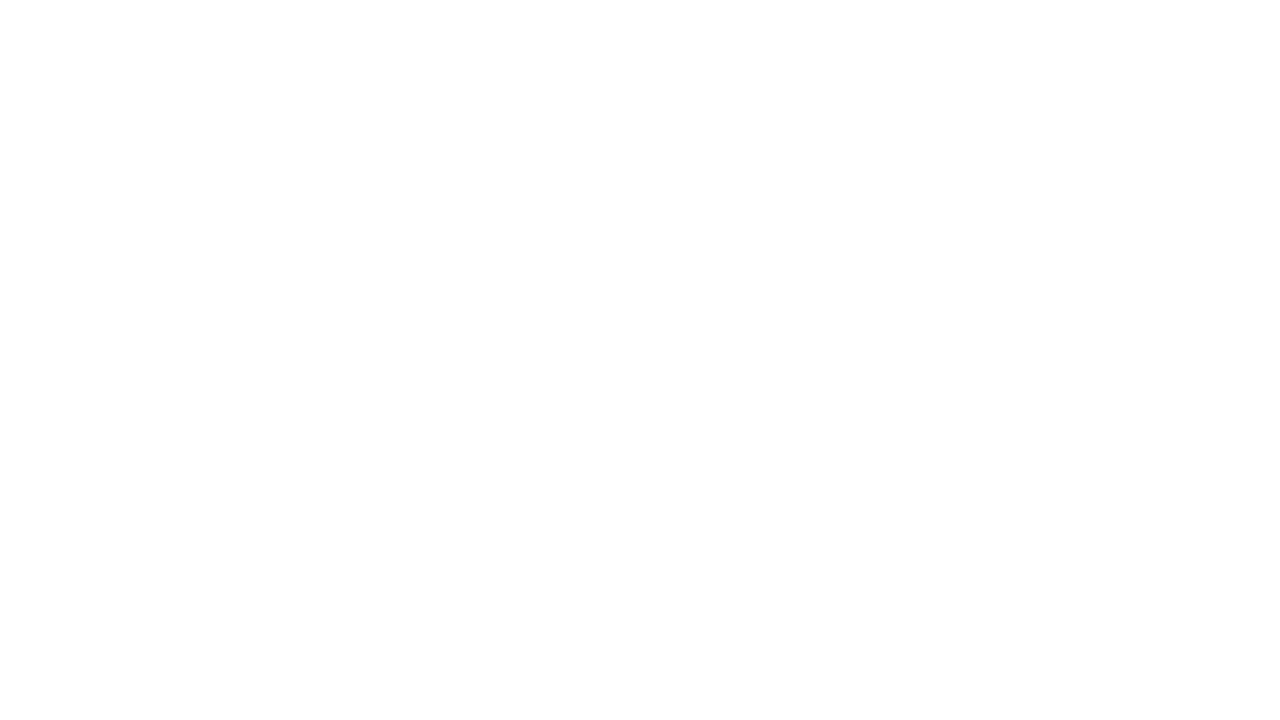